Tests the Dynamic Content page by navigating to it and clicking the 'click here' link to load static content.

Starting URL: https://the-internet.herokuapp.com/

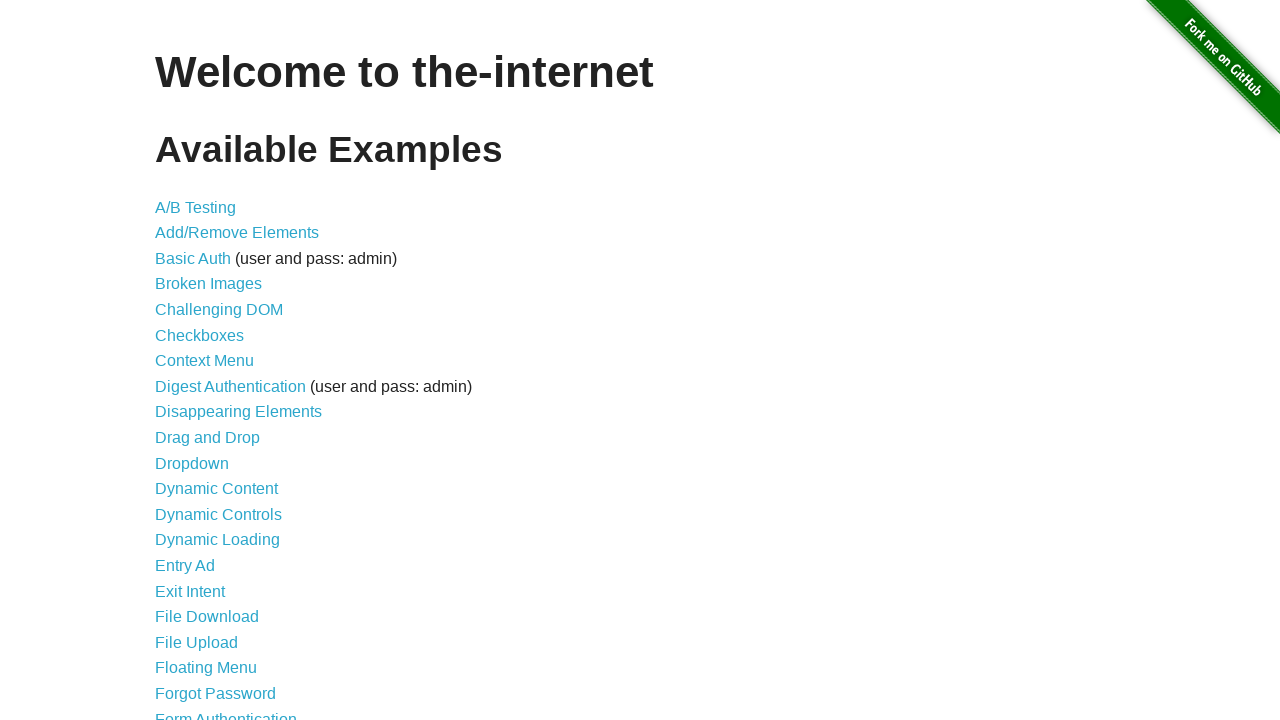

Clicked on Dynamic Content link at (216, 489) on xpath=//*[contains(text(),'Dynamic Content')]
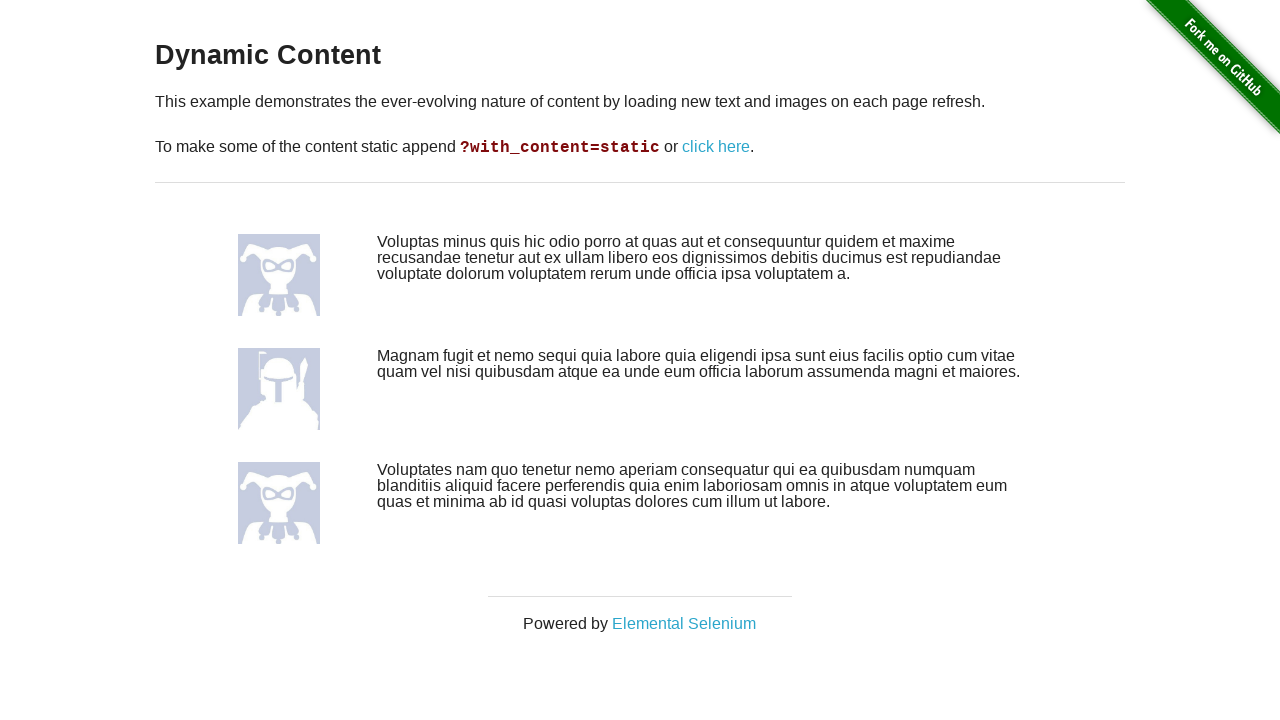

Navigation to Dynamic Content page completed
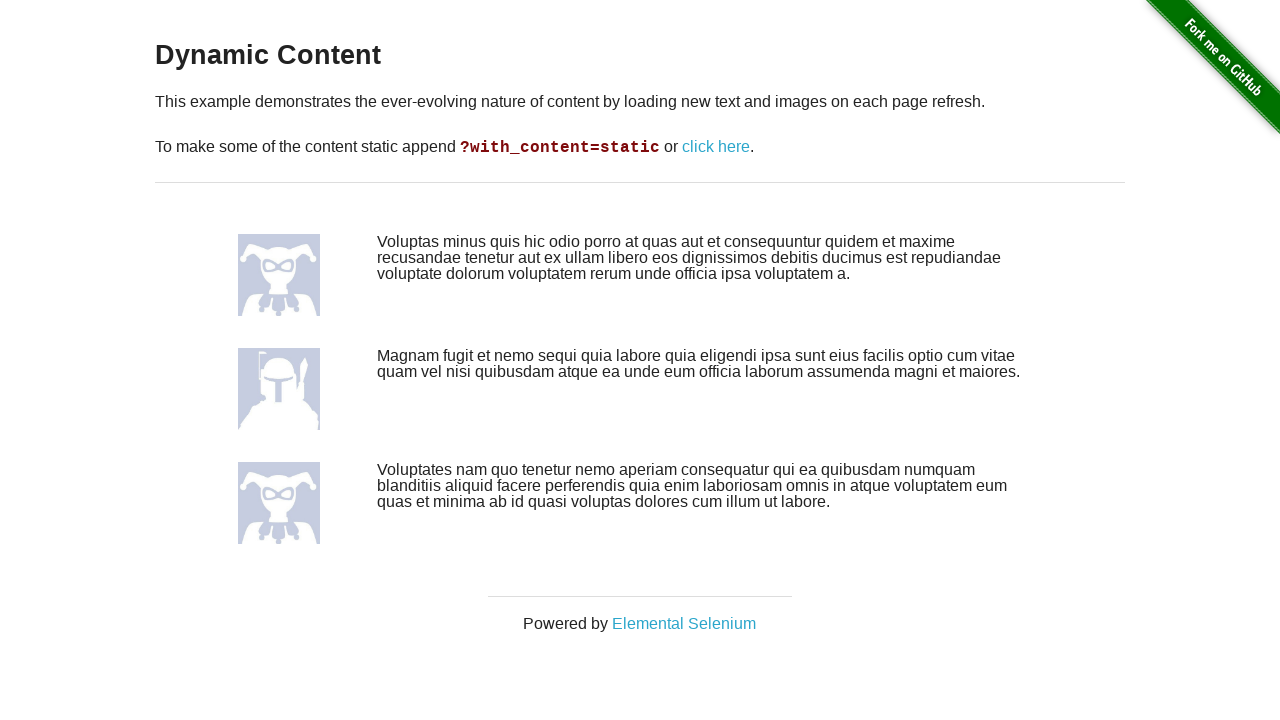

Page title loaded
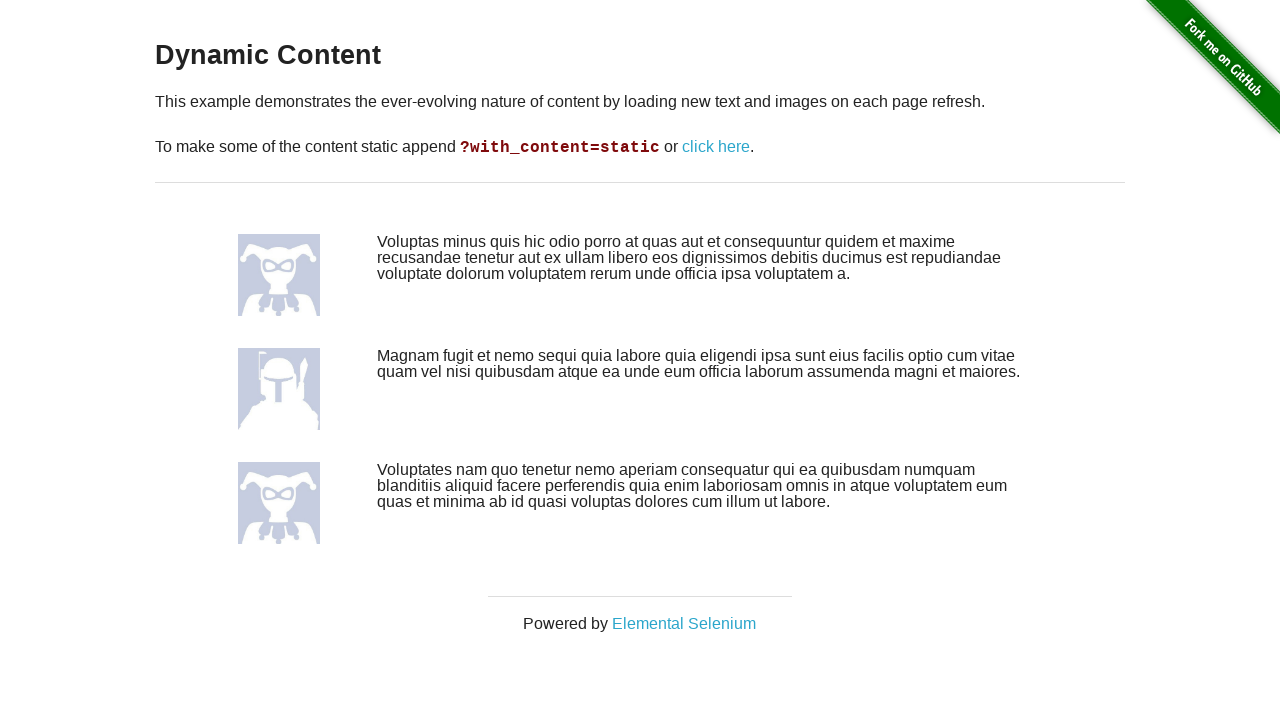

Clicked the 'click here' link to load static content at (716, 147) on xpath=//*[contains(text(),'click here')]
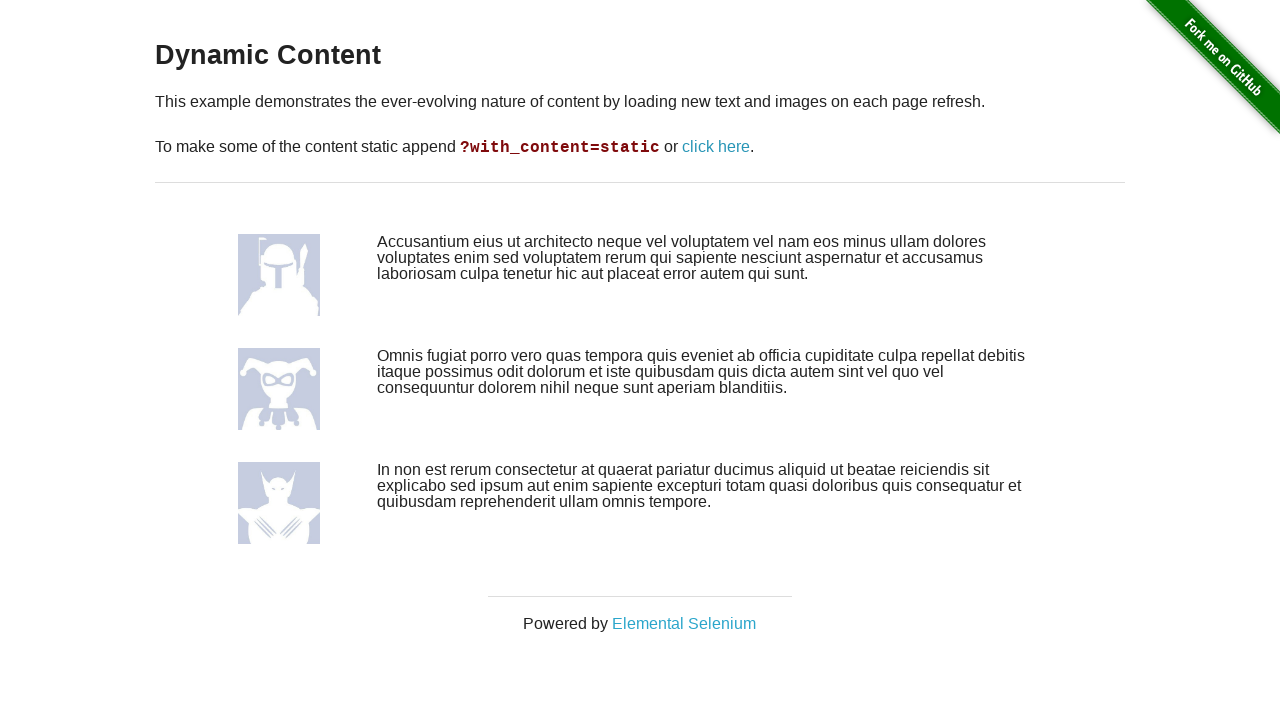

Page reloaded after clicking link
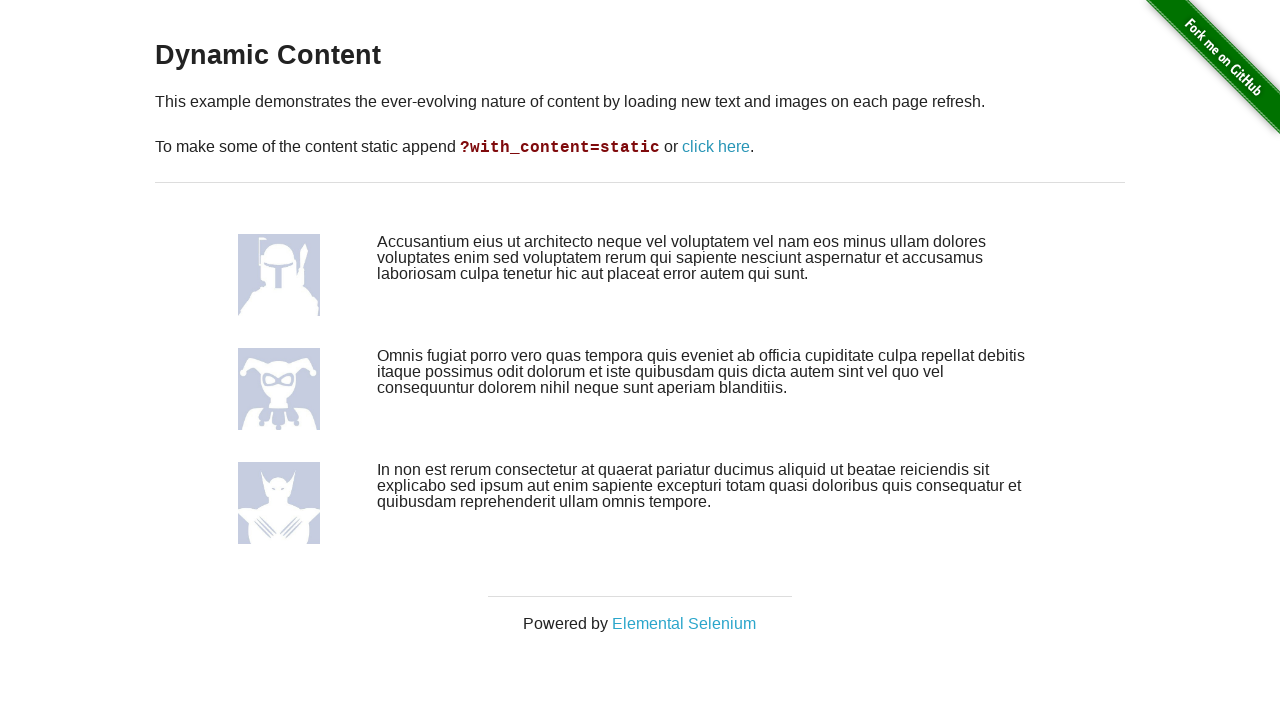

First content section verified as displayed
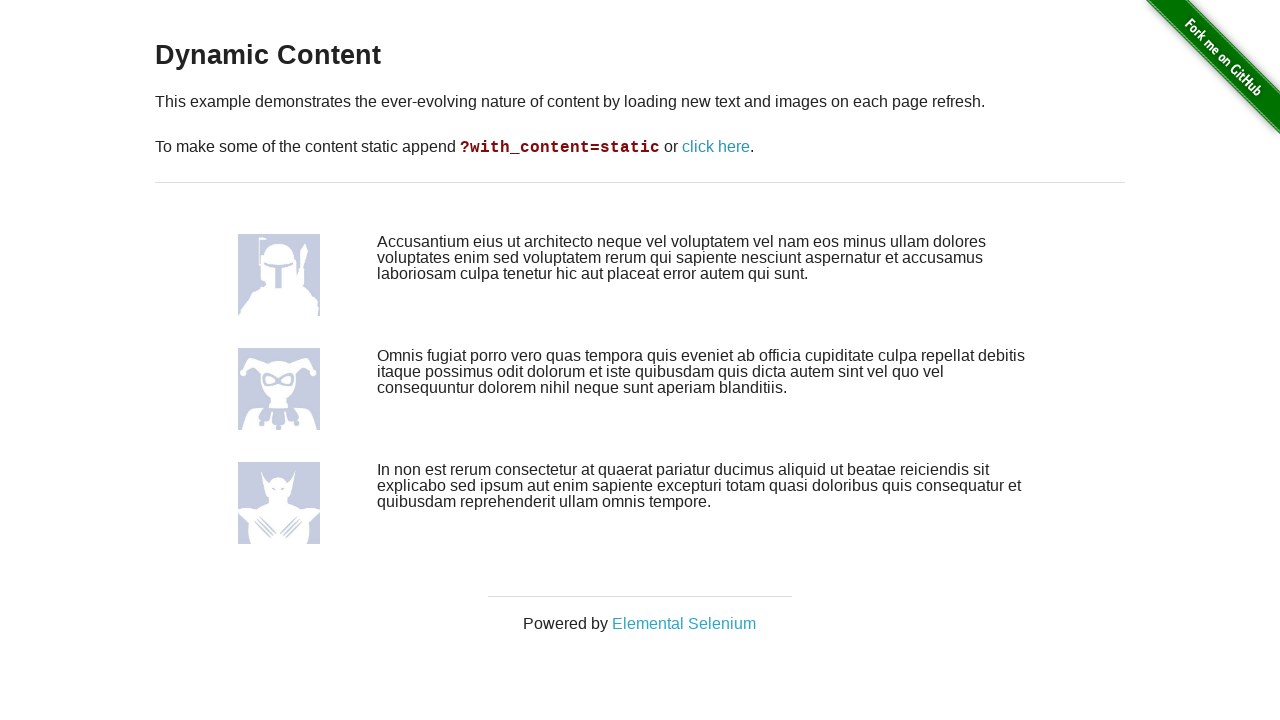

Second content section verified as displayed
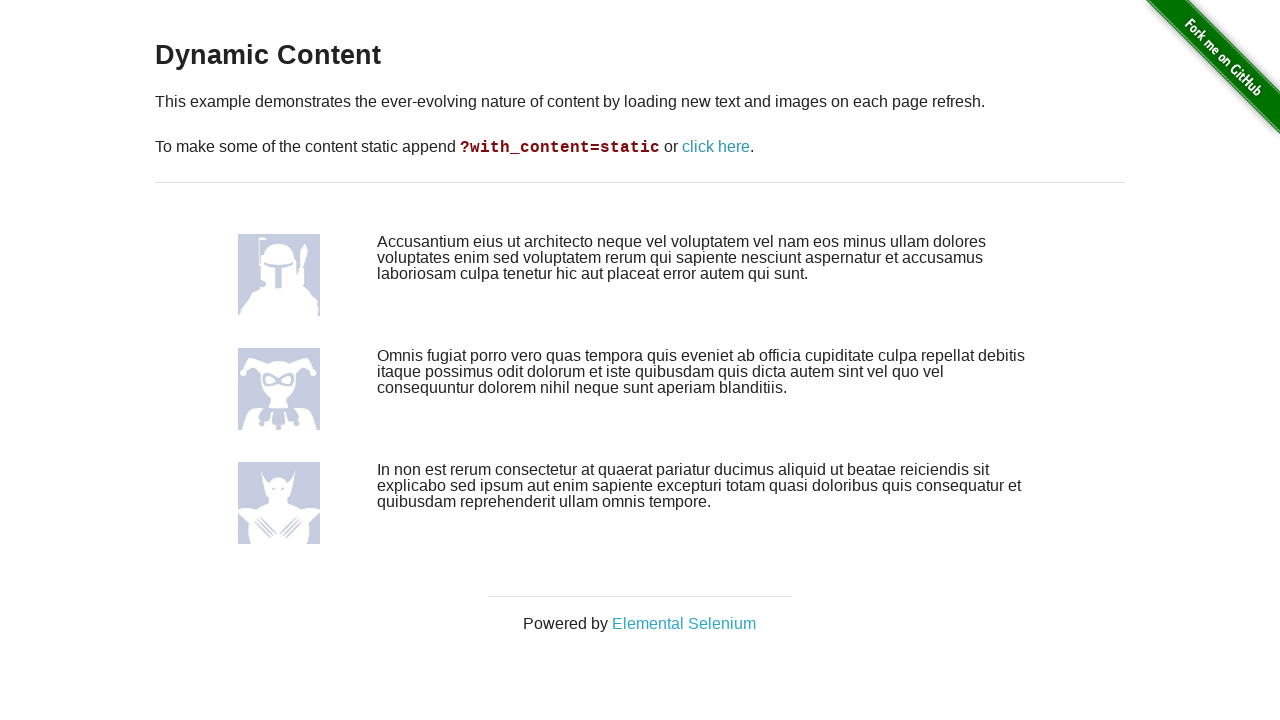

Third content section verified as displayed
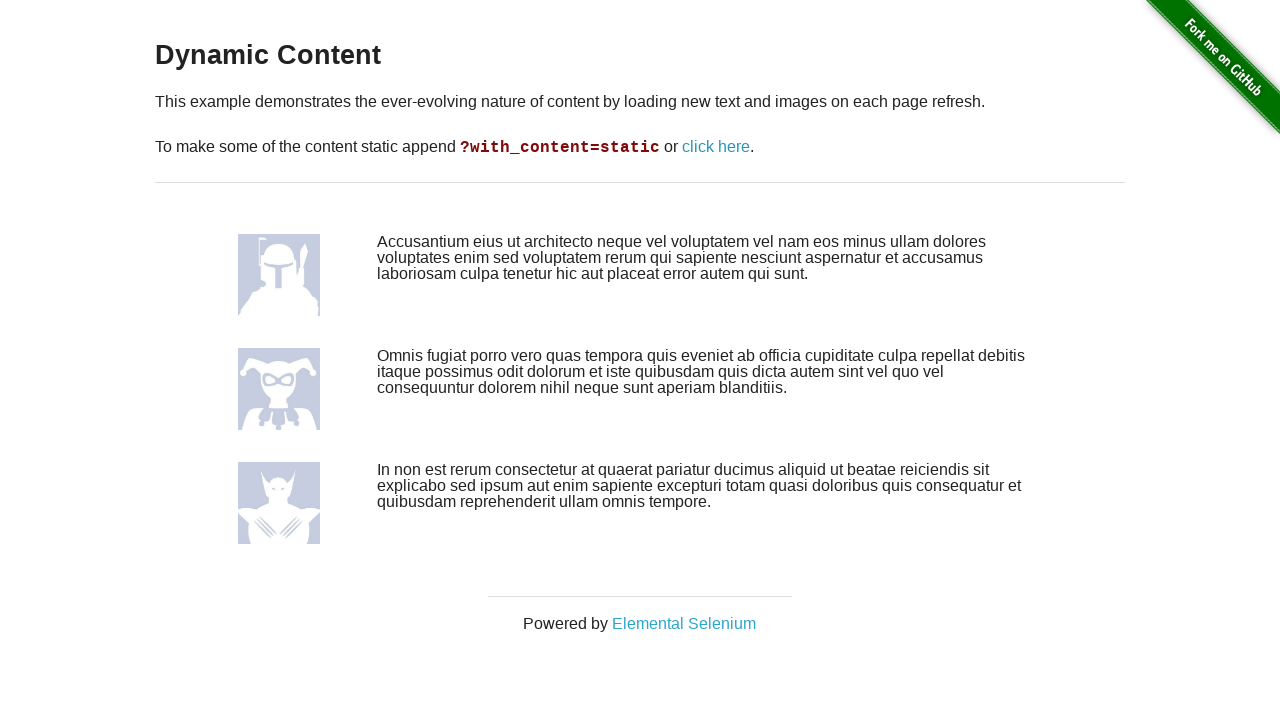

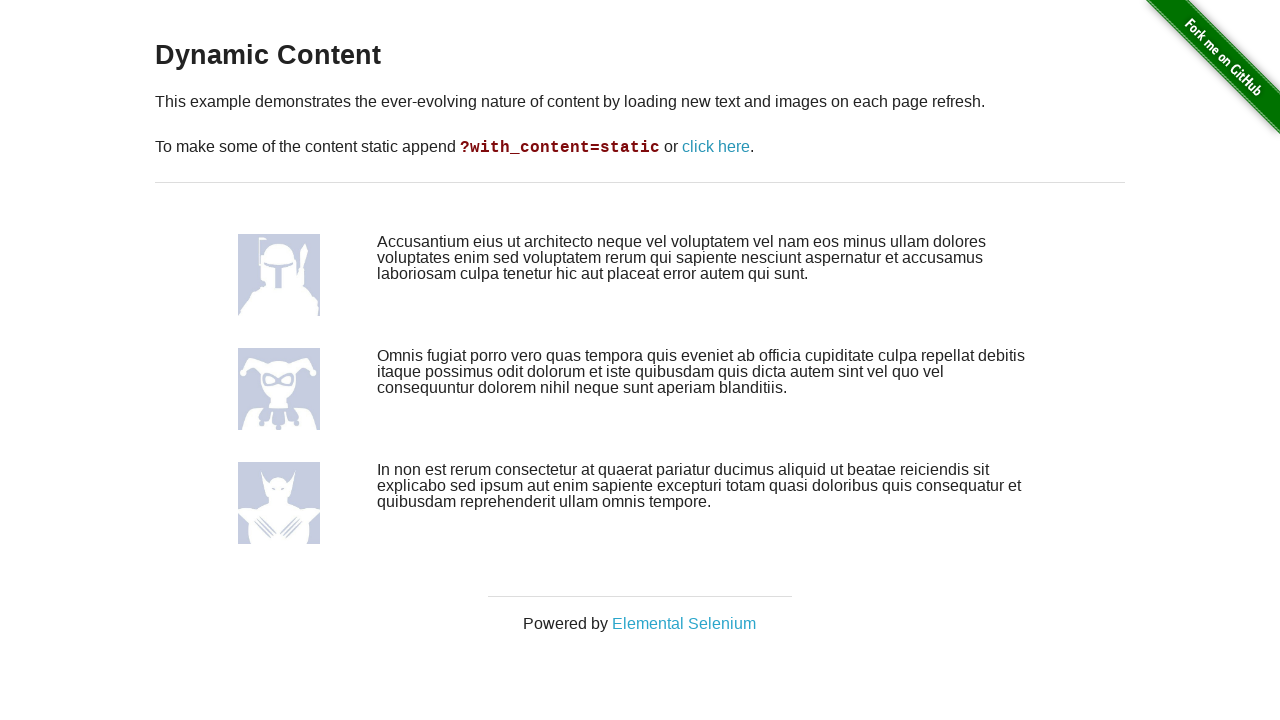